Tests SpiceJet flight search functionality by selecting departure city (Bengaluru), destination city (Delhi), interacting with passengers dropdown, and initiating a one-way flight search.

Starting URL: https://www.spicejet.com/

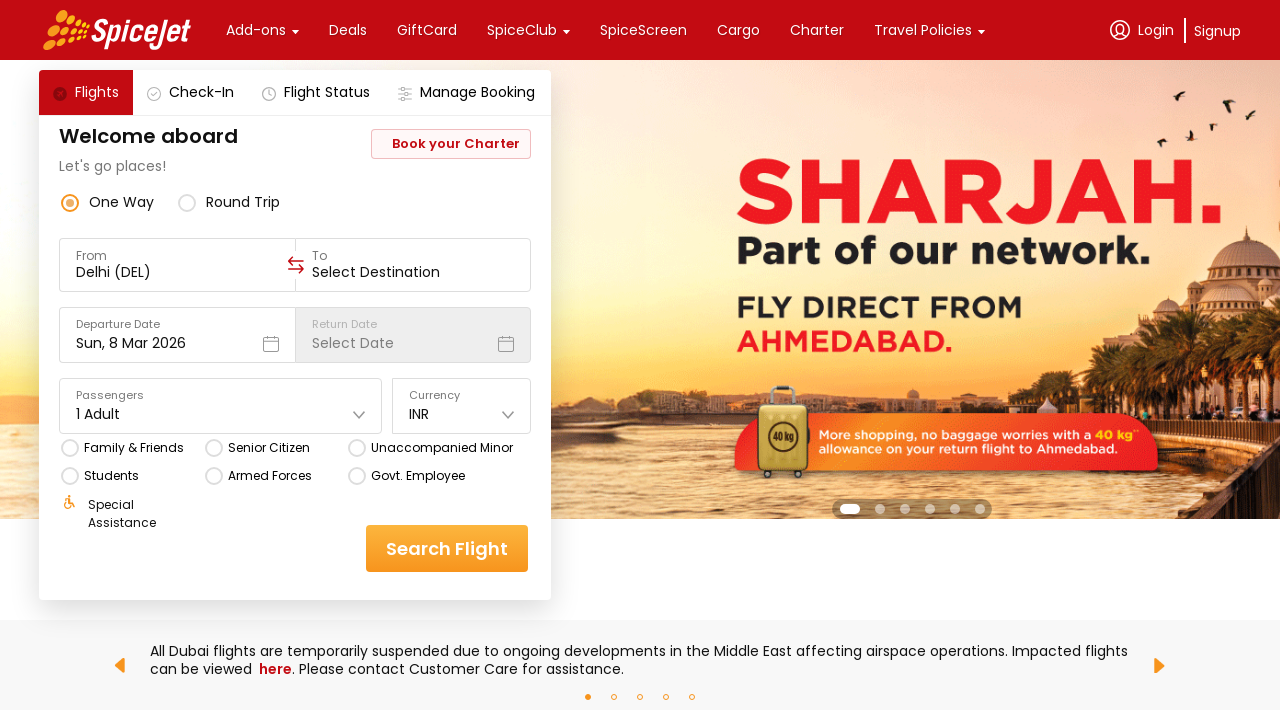

Waited for 'From' field to load
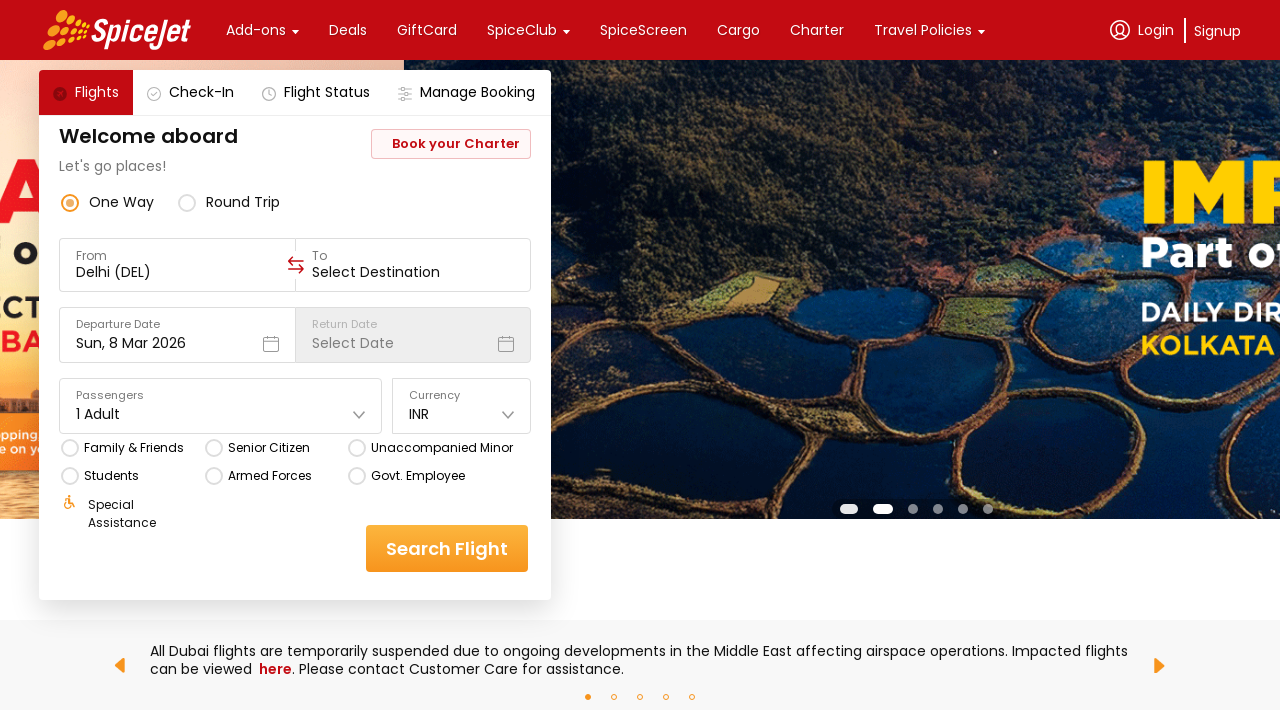

Clicked on 'From' field to select departure city at (178, 256) on xpath=//div[contains(@class, 'css-76zvg2') and contains(text(), 'From')]
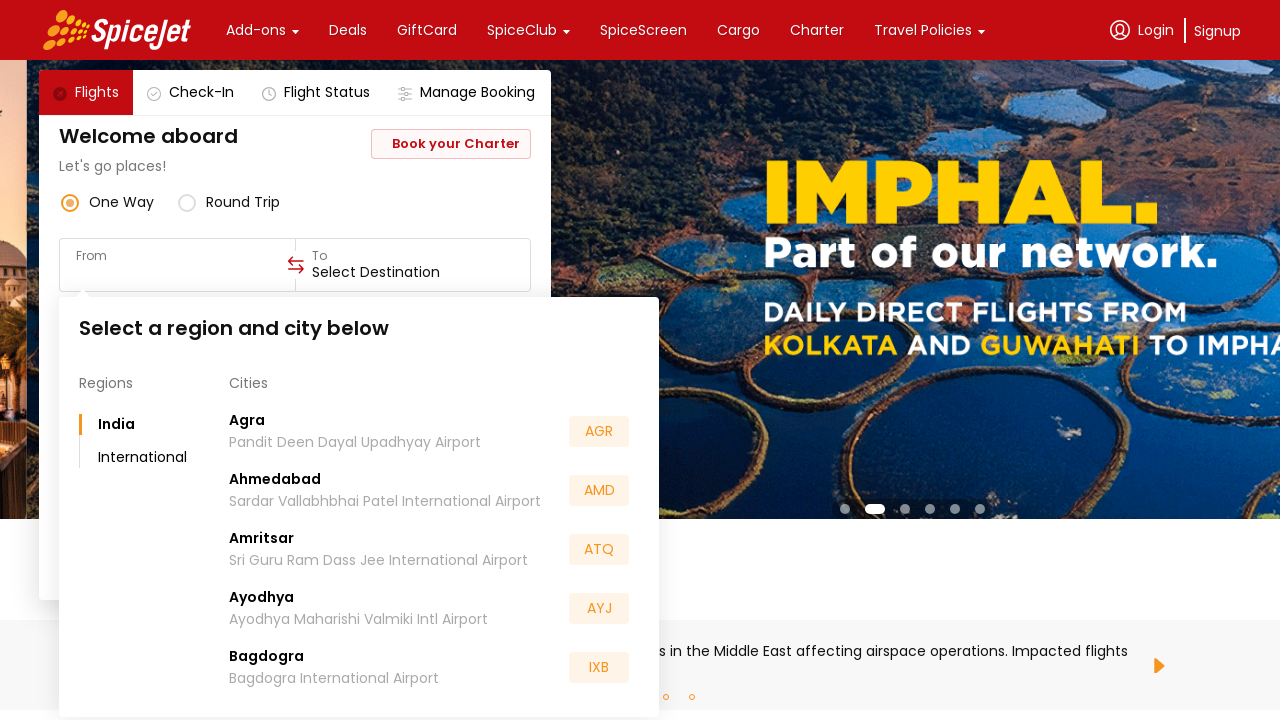

Waited for Bengaluru option to appear
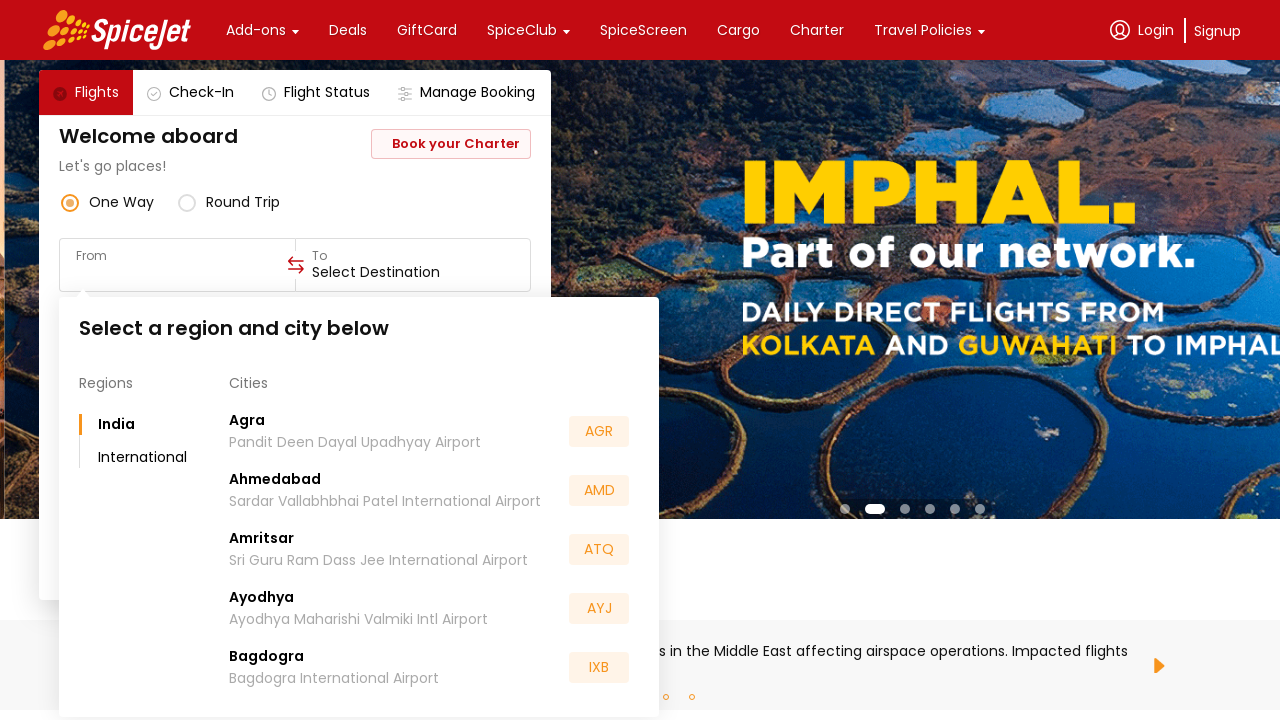

Selected Bengaluru as departure city at (266, 552) on xpath=//div[contains(text(), 'Bengaluru')]
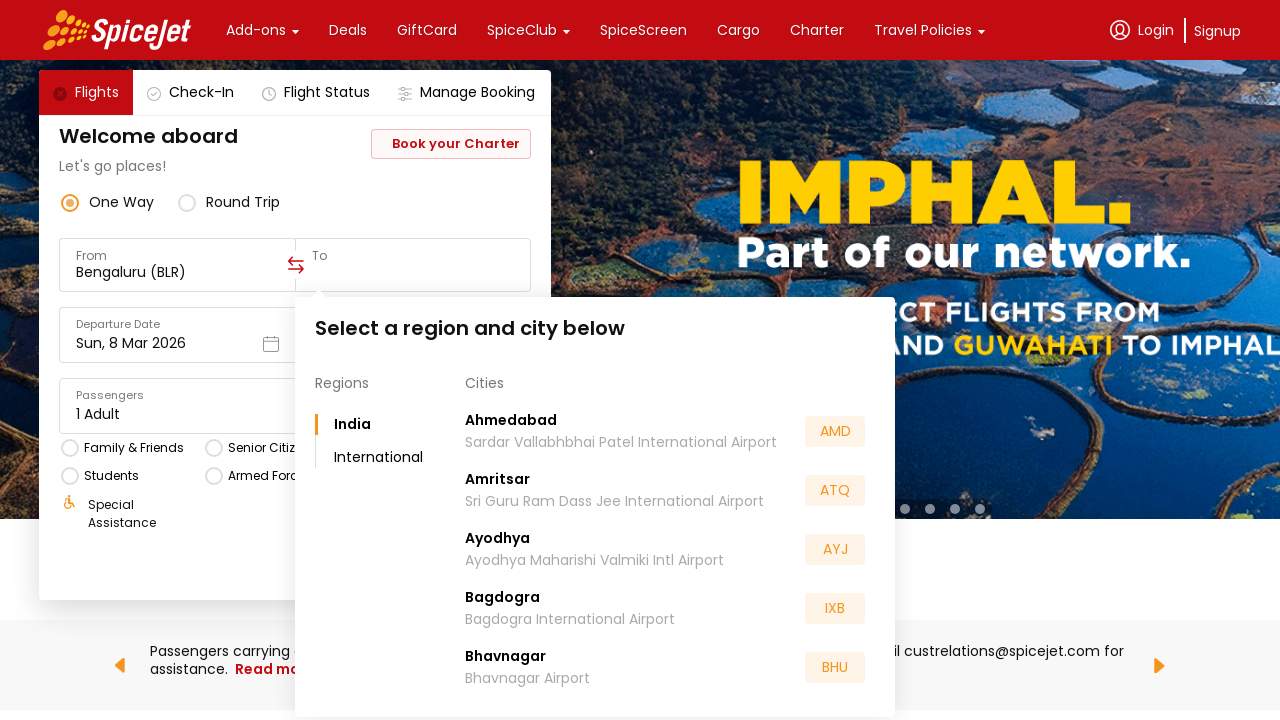

Waited for 'To' field to load
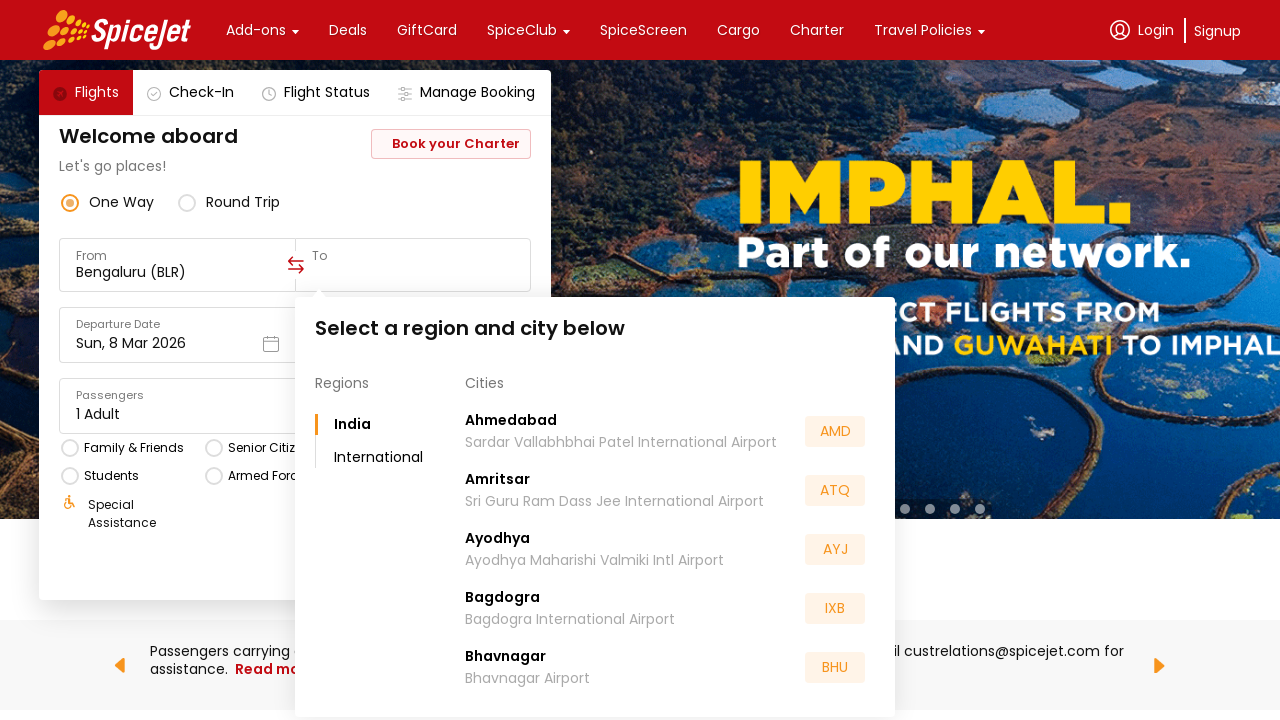

Clicked on 'To' field to select destination city at (413, 265) on xpath=//div[contains(@data-testid,'to-testID-destination')]
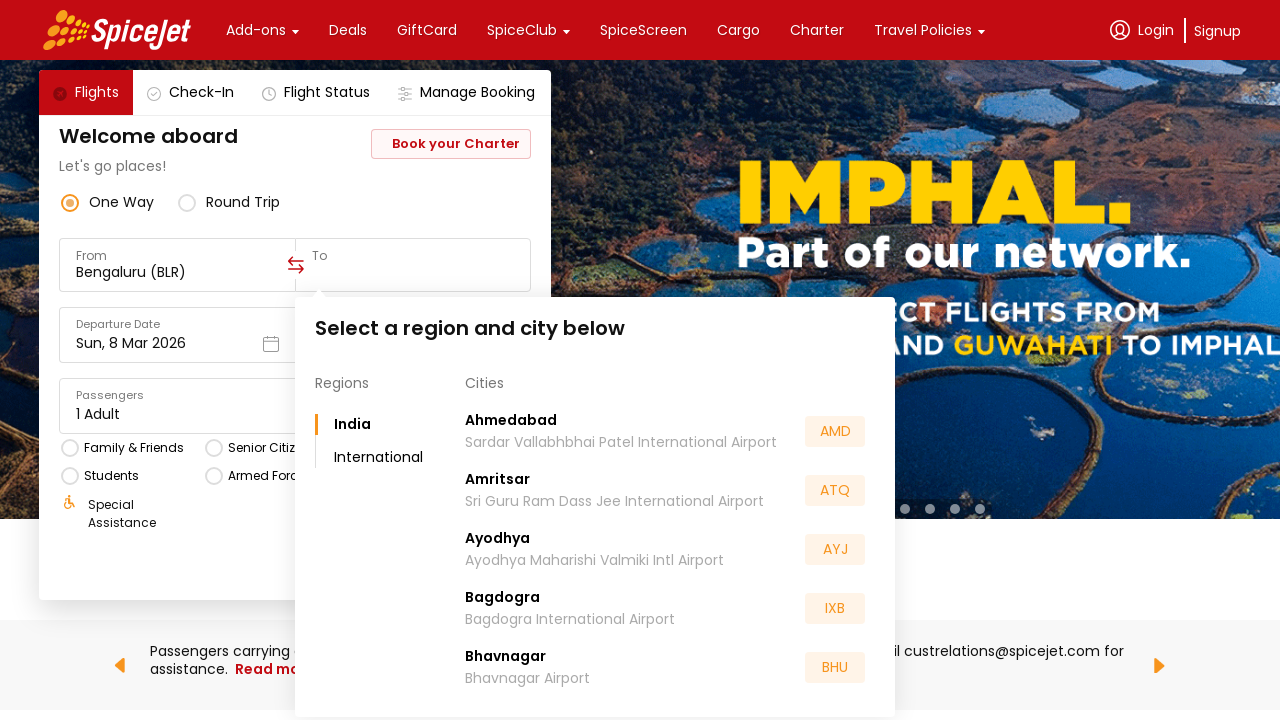

Waited for Delhi option to appear
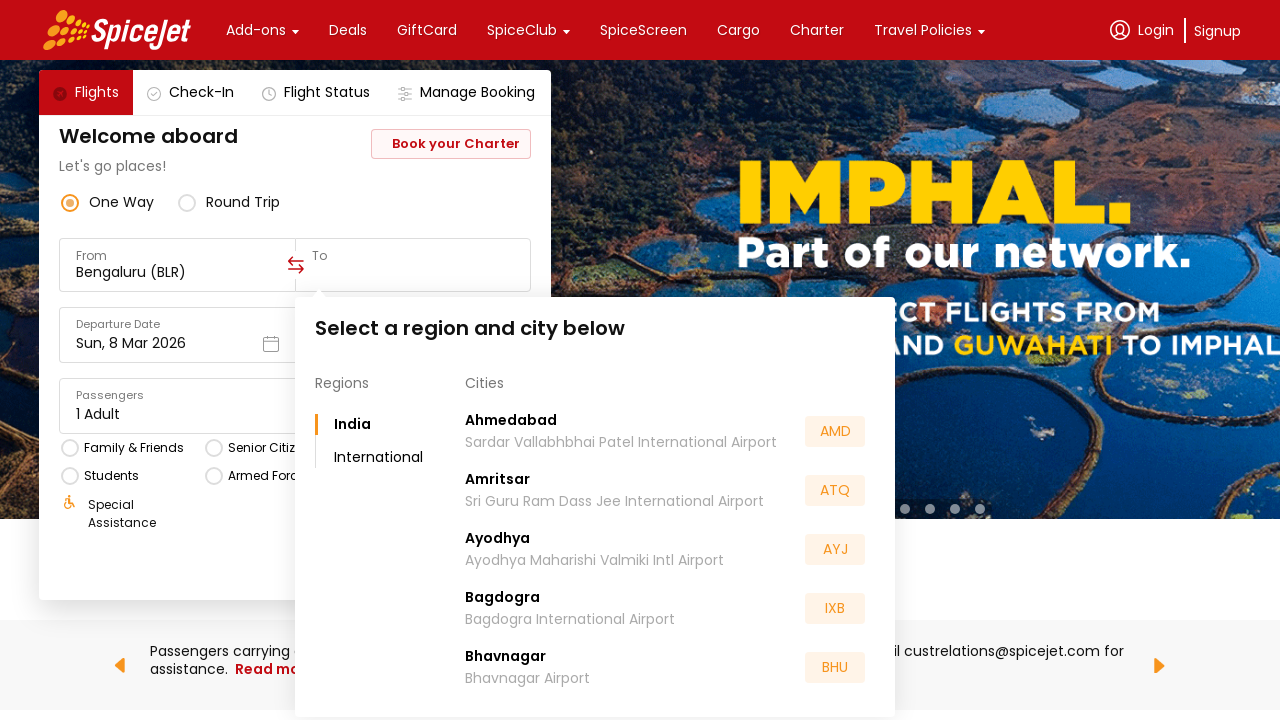

Selected Delhi as destination city at (484, 552) on xpath=//div[contains(text(), 'Delhi')]
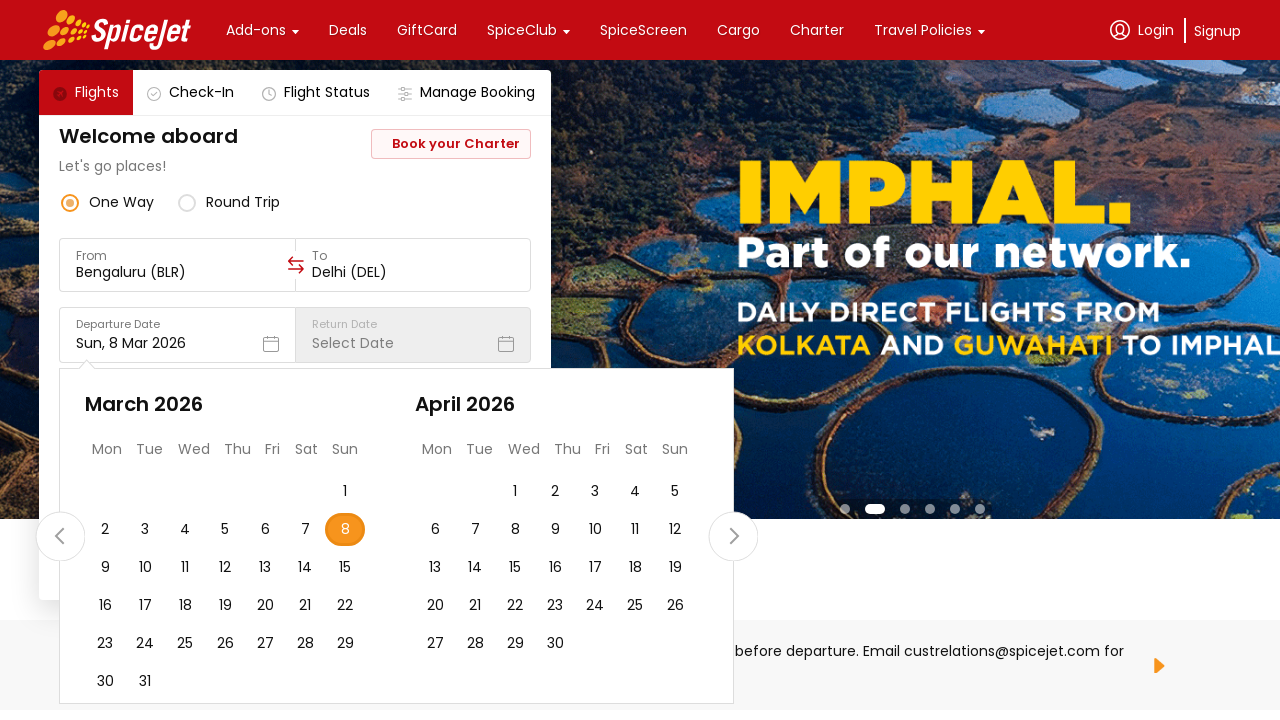

Waited for calendar/date picker to load
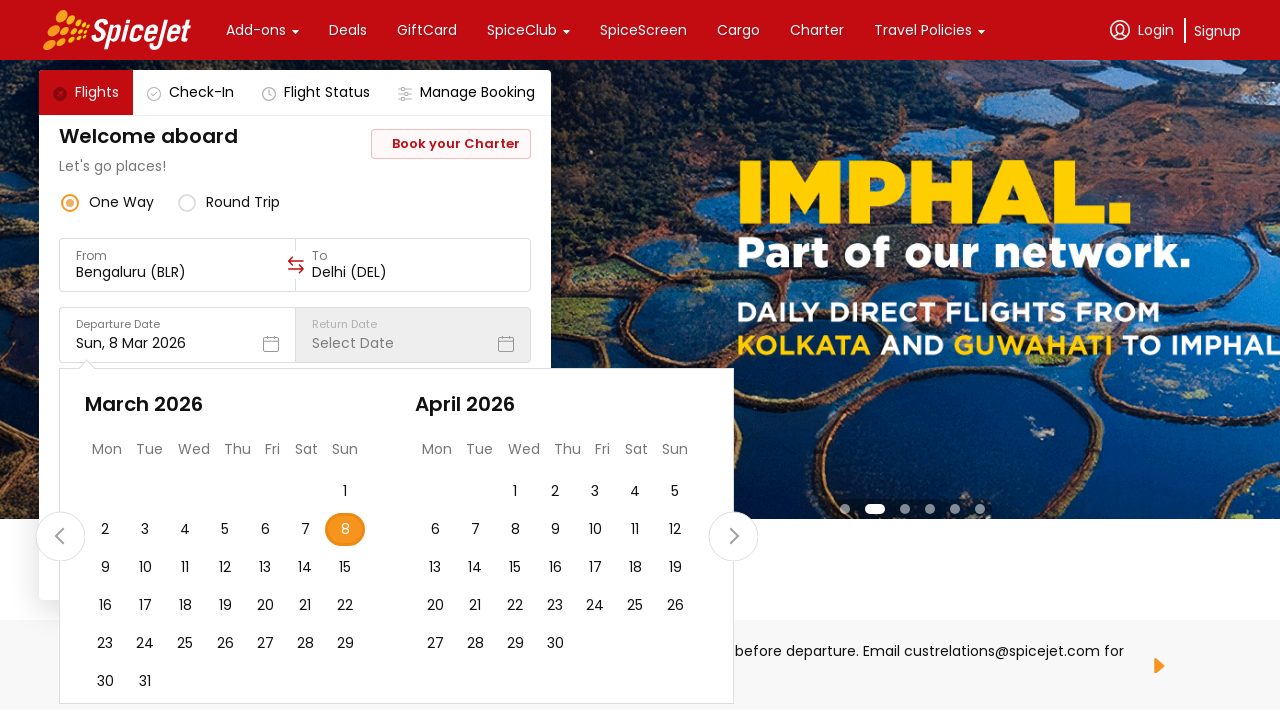

Clicked on calendar/date picker area at (640, 360) on xpath=//div[contains(@class, 'css-1dbjc4n')]
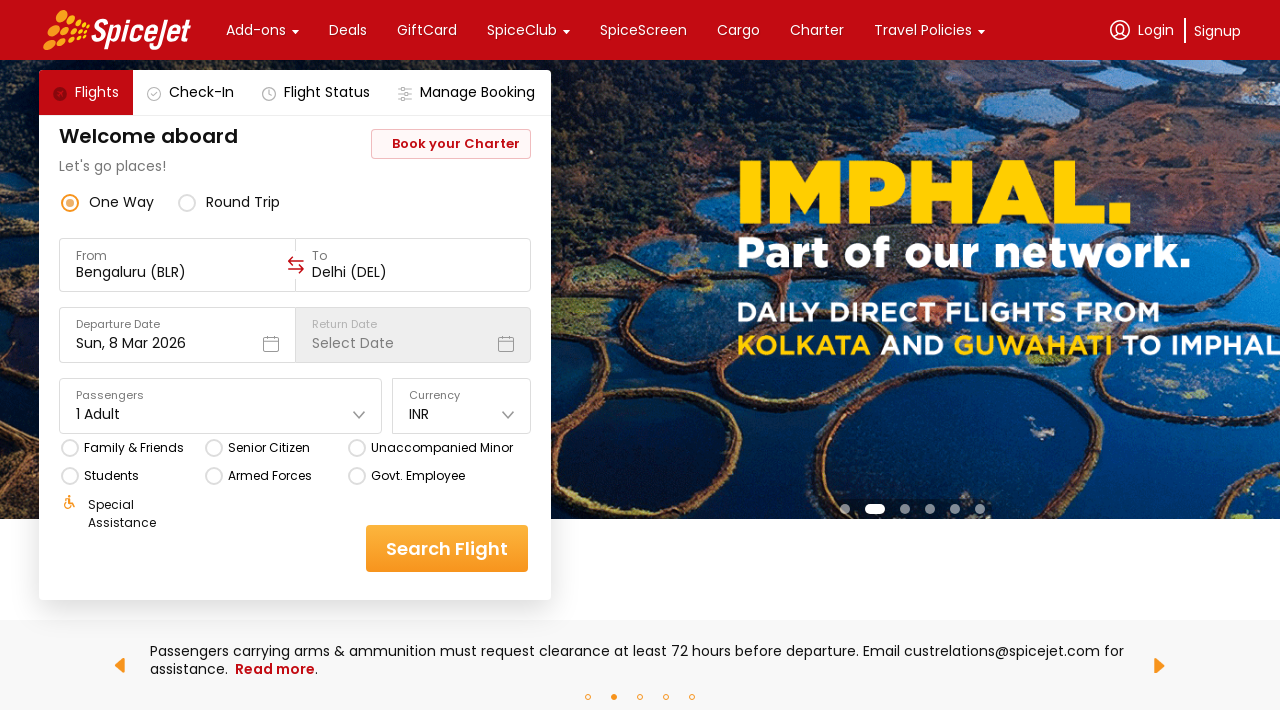

Waited for Passengers dropdown to load
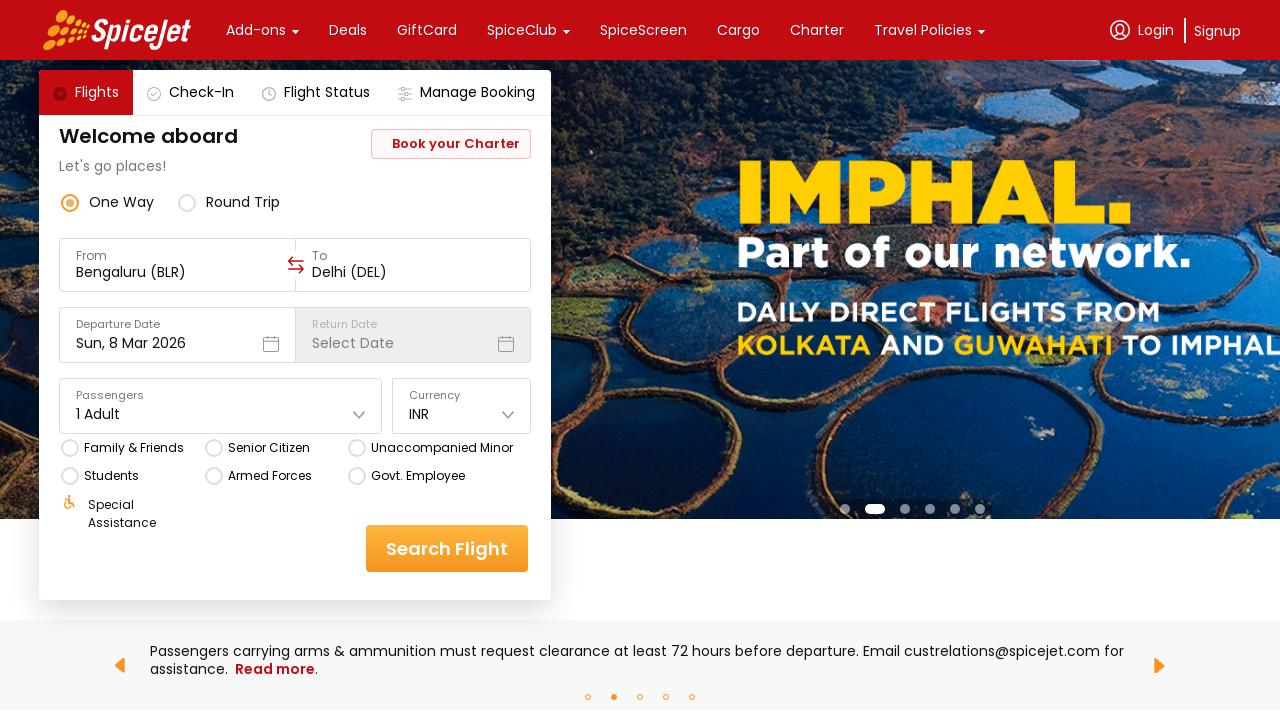

Clicked on Passengers dropdown to interact with passenger options at (221, 396) on xpath=//div[contains(@class, 'css-76zvg2') and contains(text(), 'Passengers')]
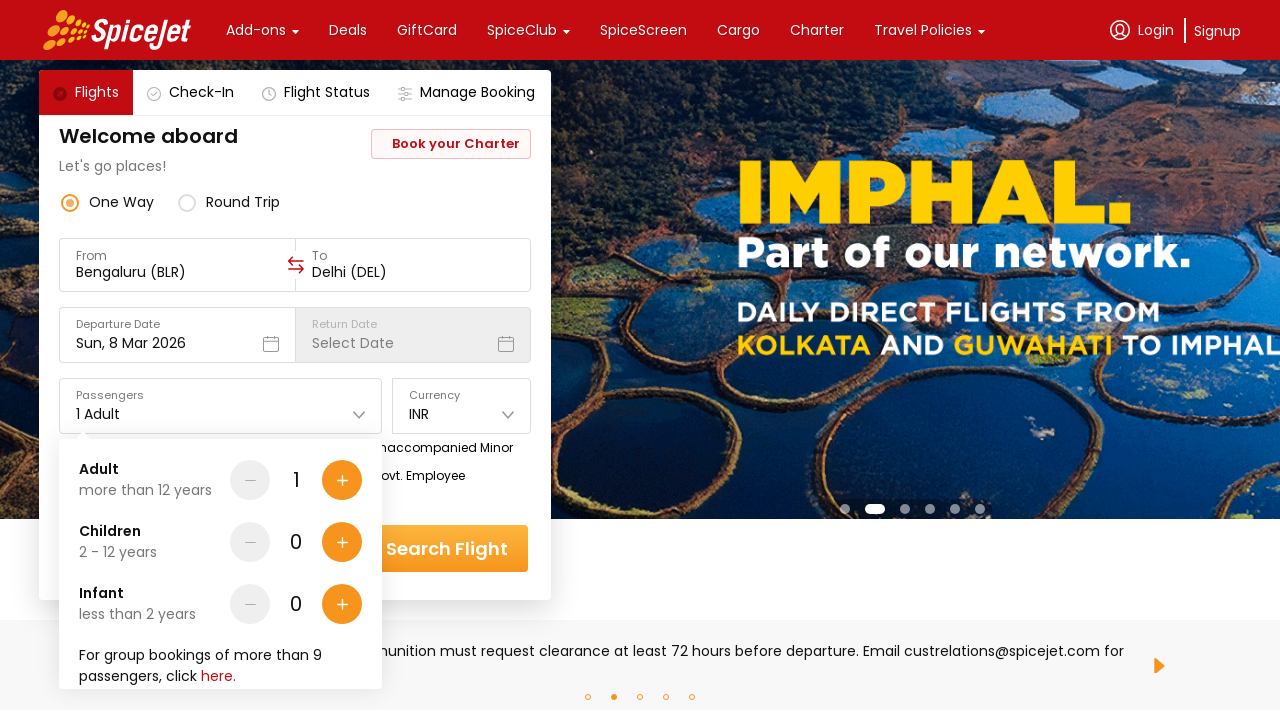

Clicked Search flights button to initiate one-way flight search at (447, 548) on [data-testid='home-page-flight-cta']
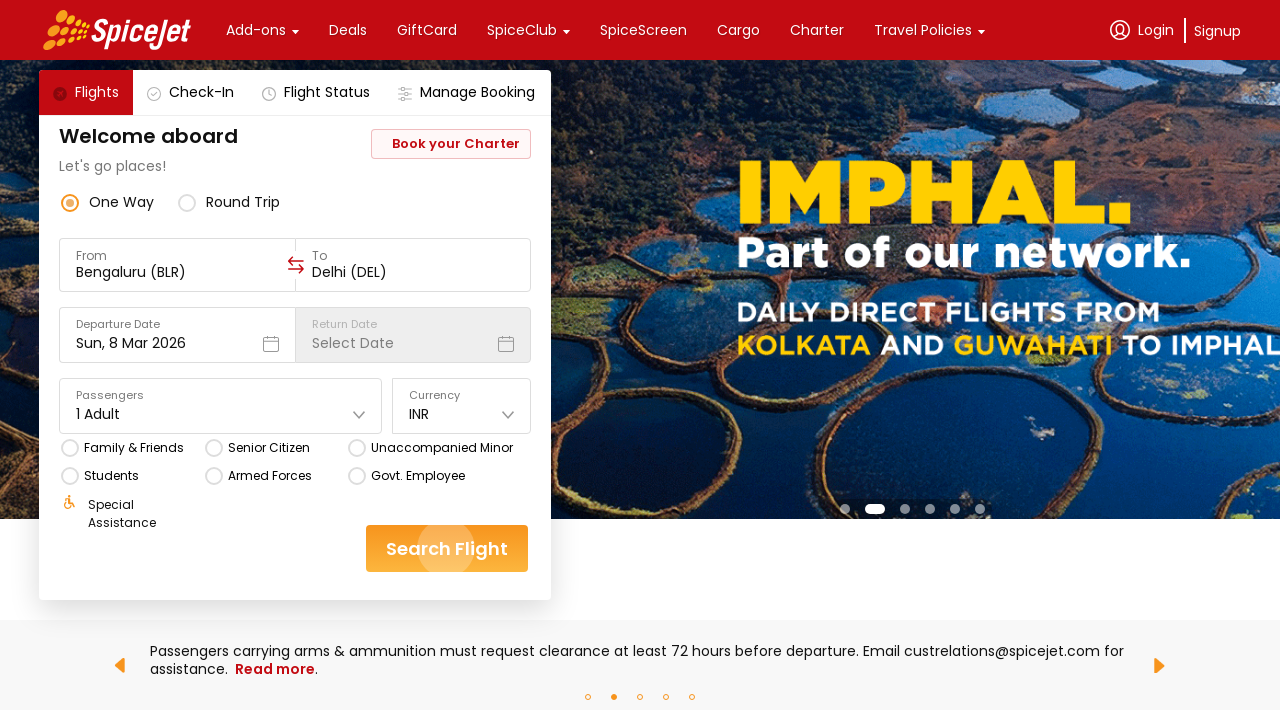

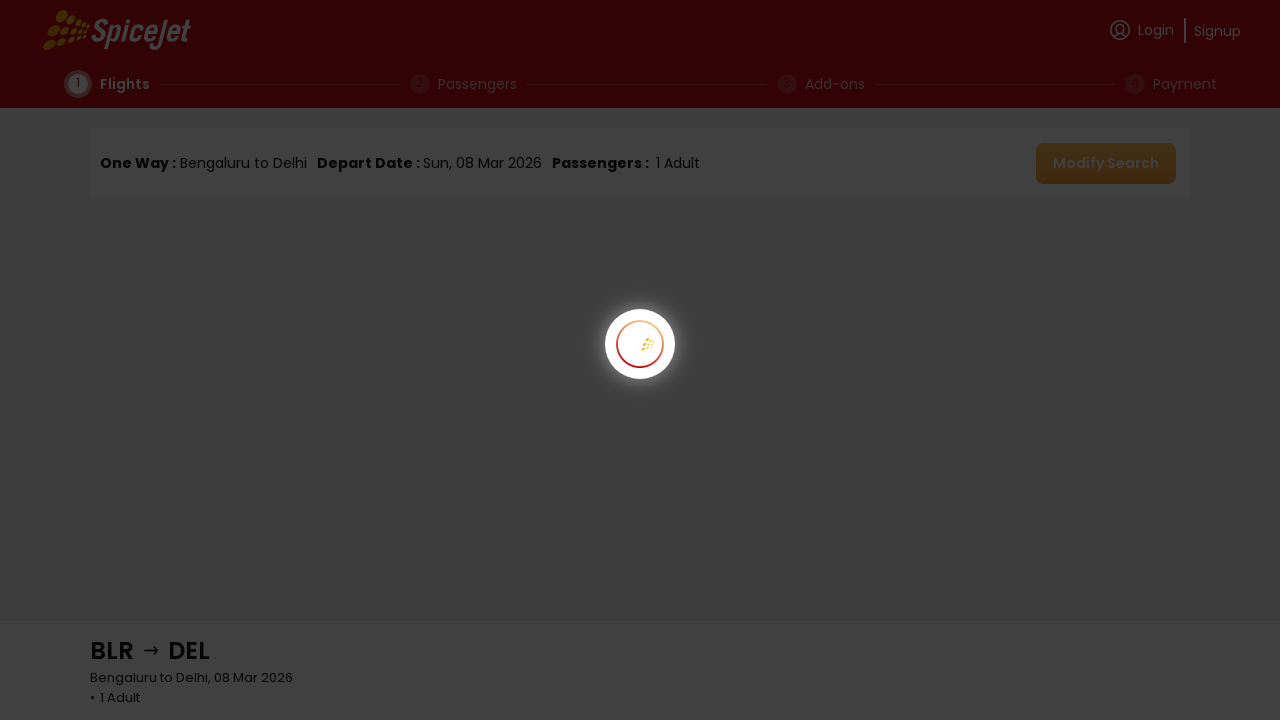